Tests custom pseudo class selectors by navigating to frontend page and clicking on the Html Elements link.

Starting URL: https://techglobal-training.com/frontend

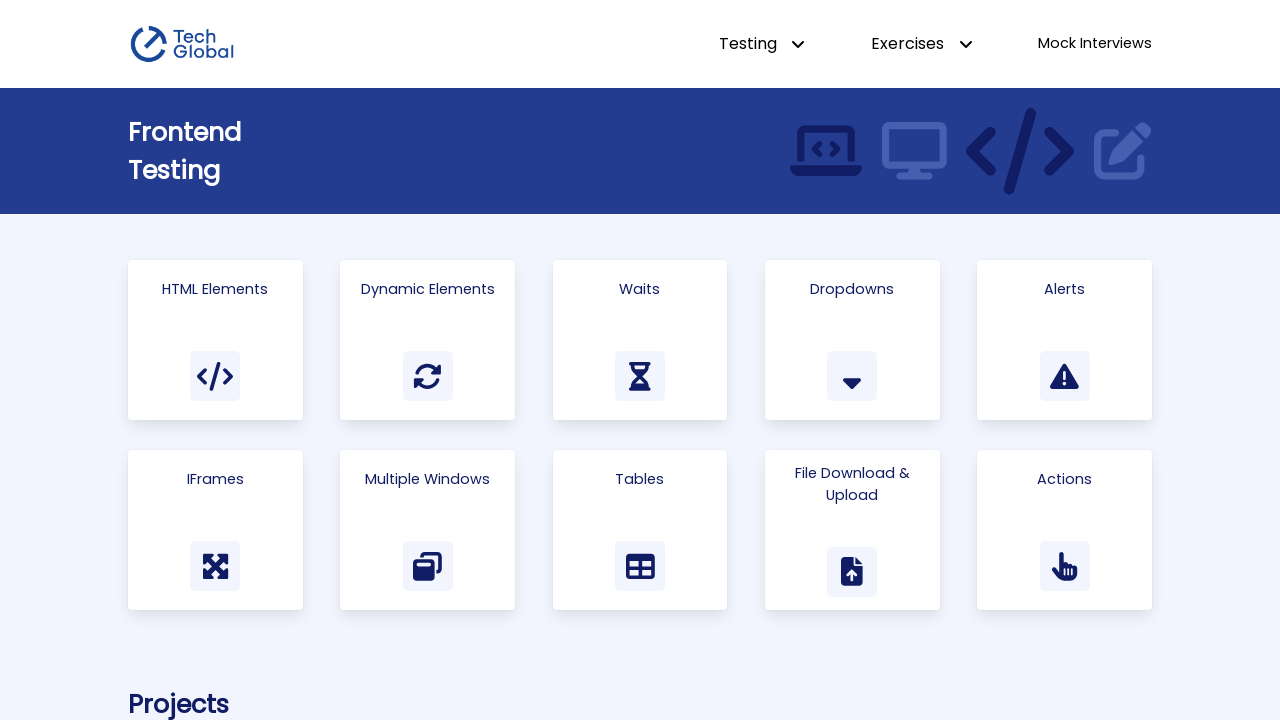

Clicked on Html Elements link using has-text pseudo class selector at (215, 340) on a:has-text('Html Elements')
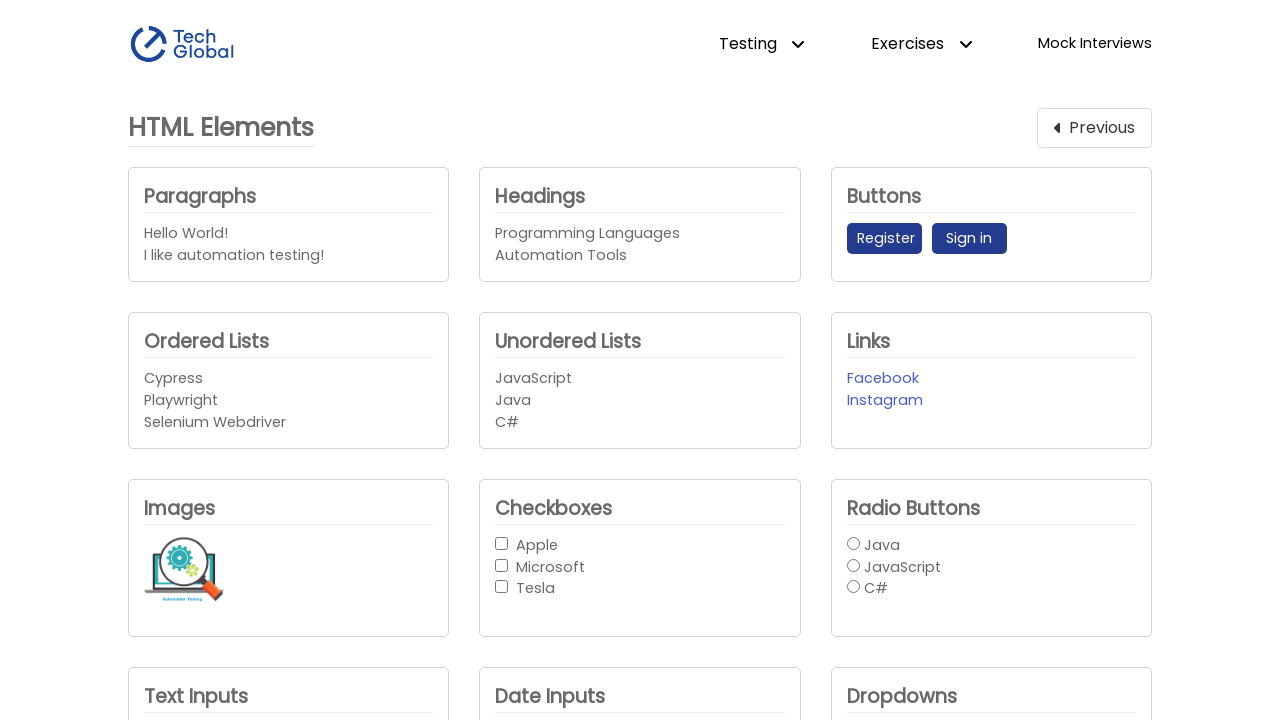

Waited for checkbox-button-group element to load on Html Elements page
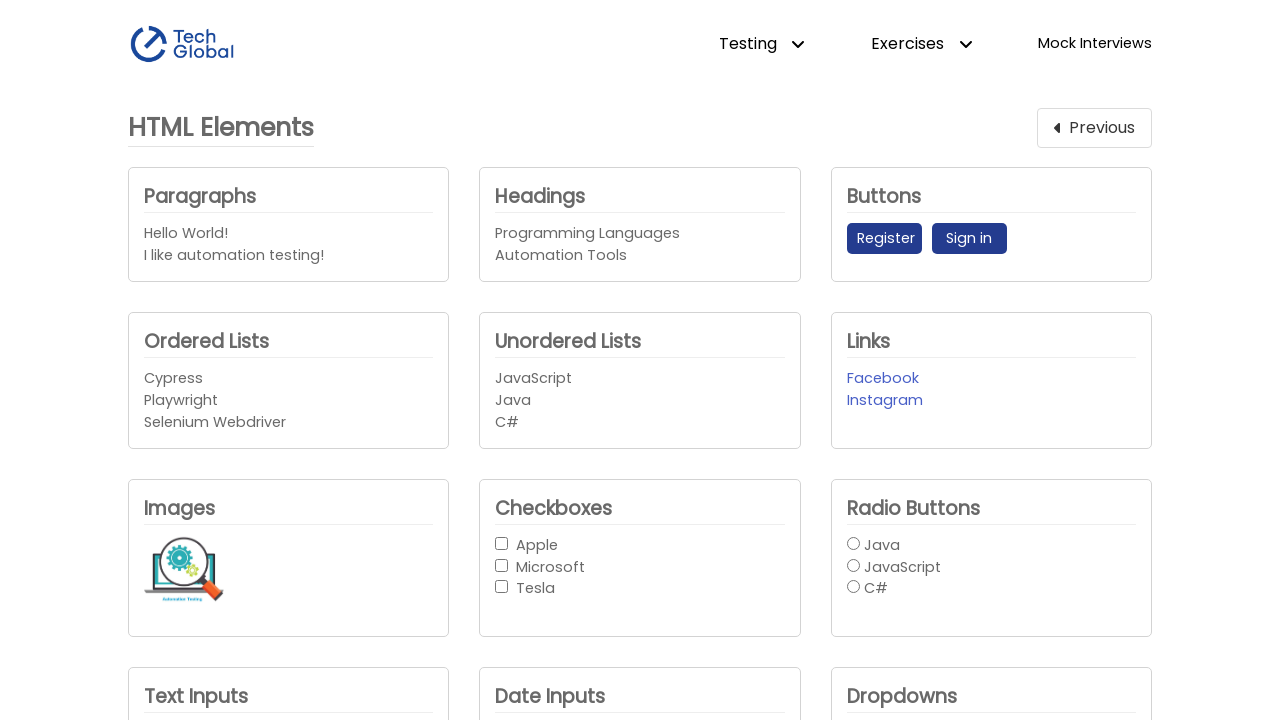

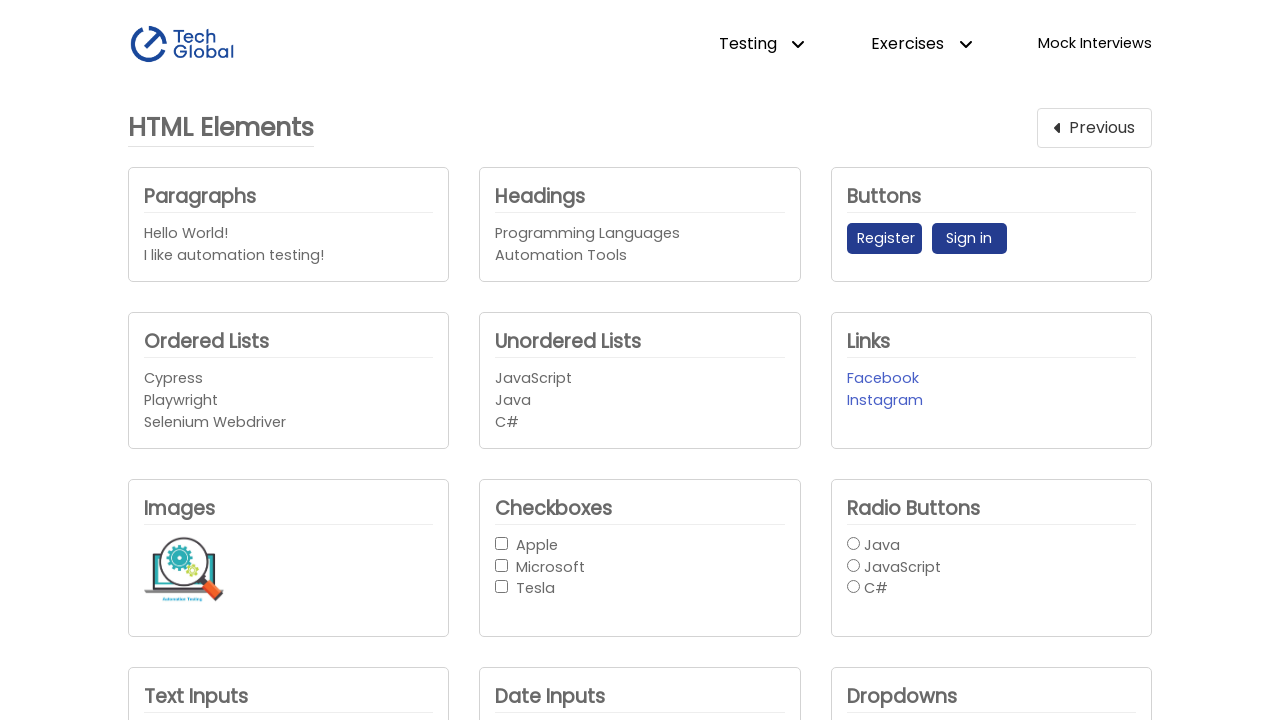